Navigates to itlearn360.com and verifies that links are present on the page

Starting URL: https://www.itlearn360.com

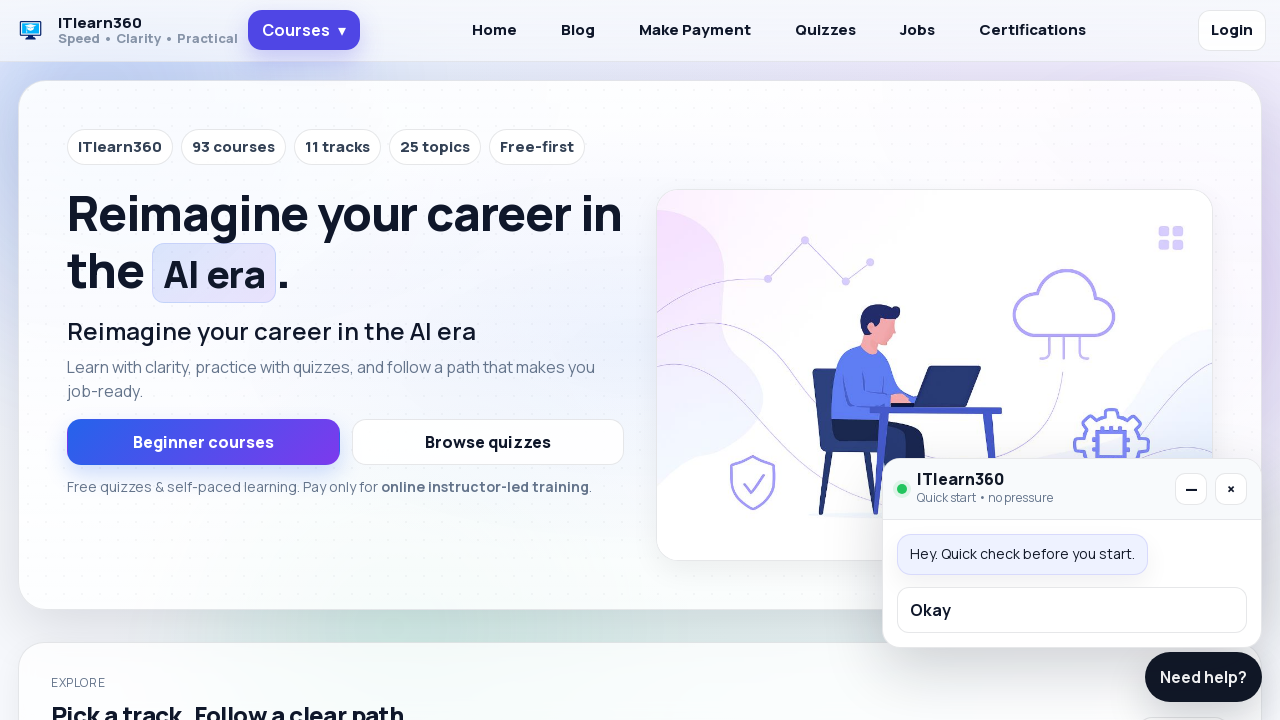

Waited for page to reach domcontentloaded state at https://www.itlearn360.com
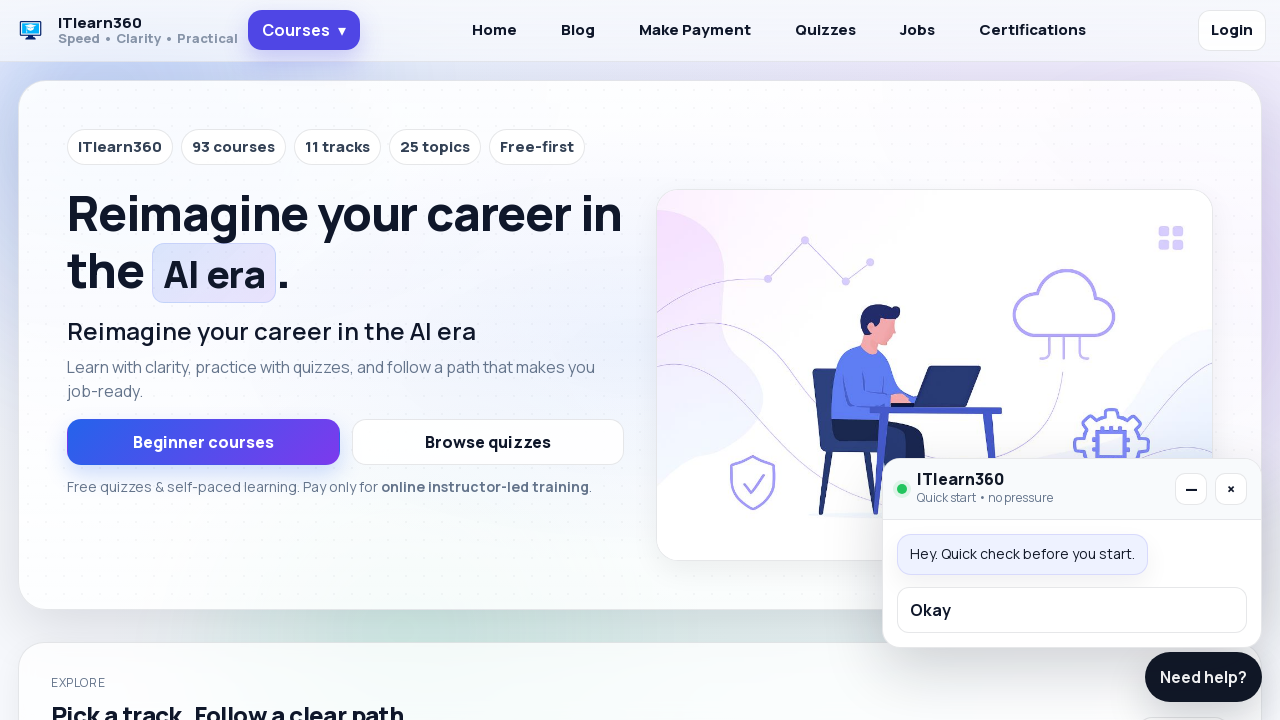

Verified that link elements are present on the page
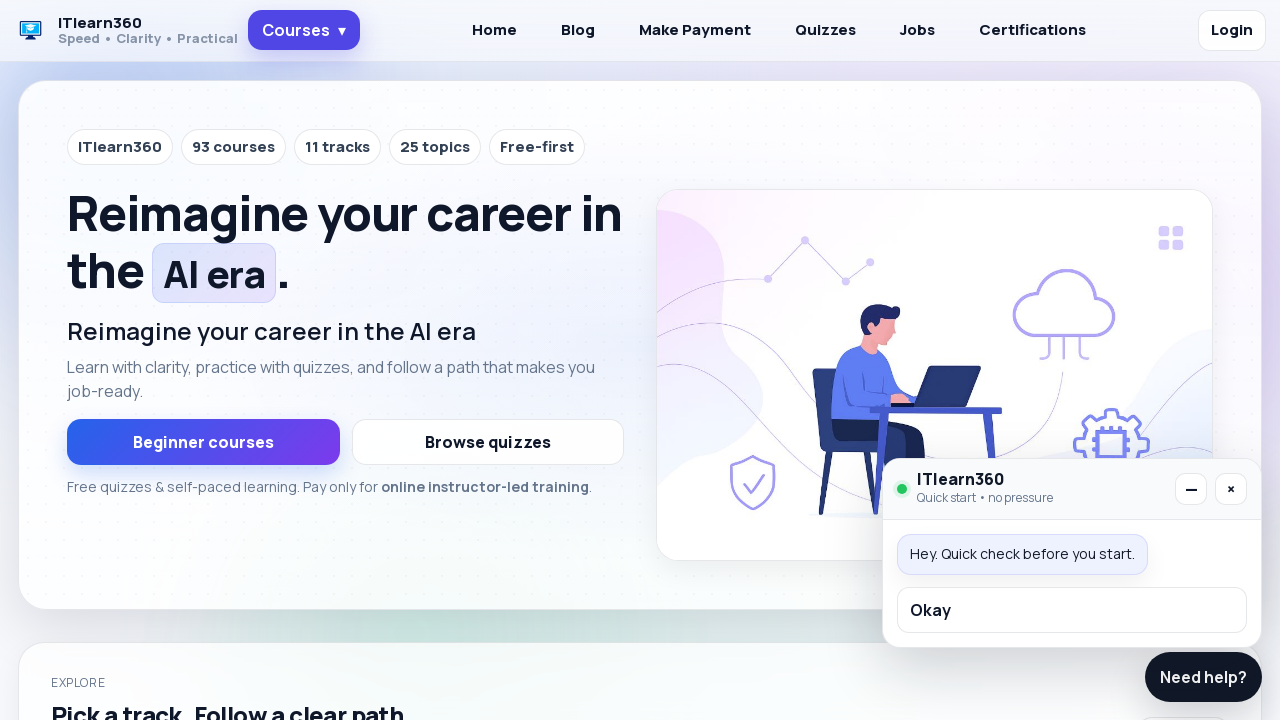

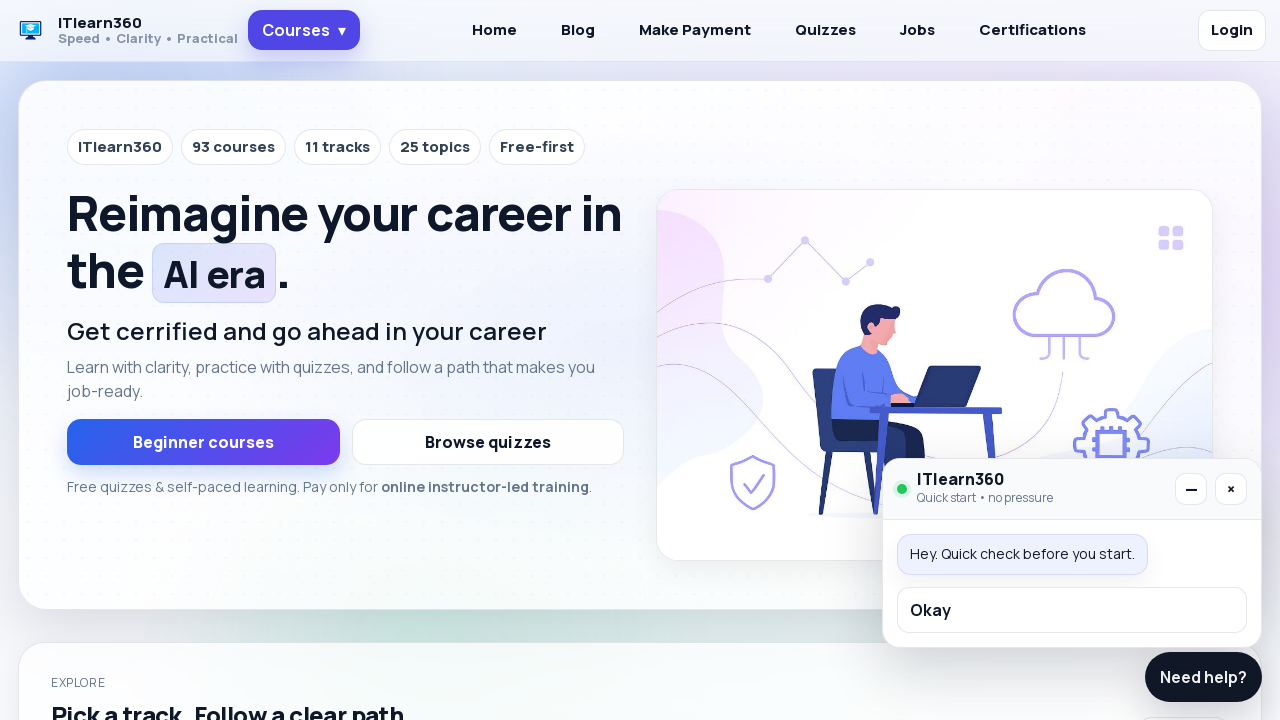